Tests registration form validation by submitting a form with digits in the first name field and verifying that registration fails.

Starting URL: http://217.74.37.176/?route=account/register&language=ru-ru

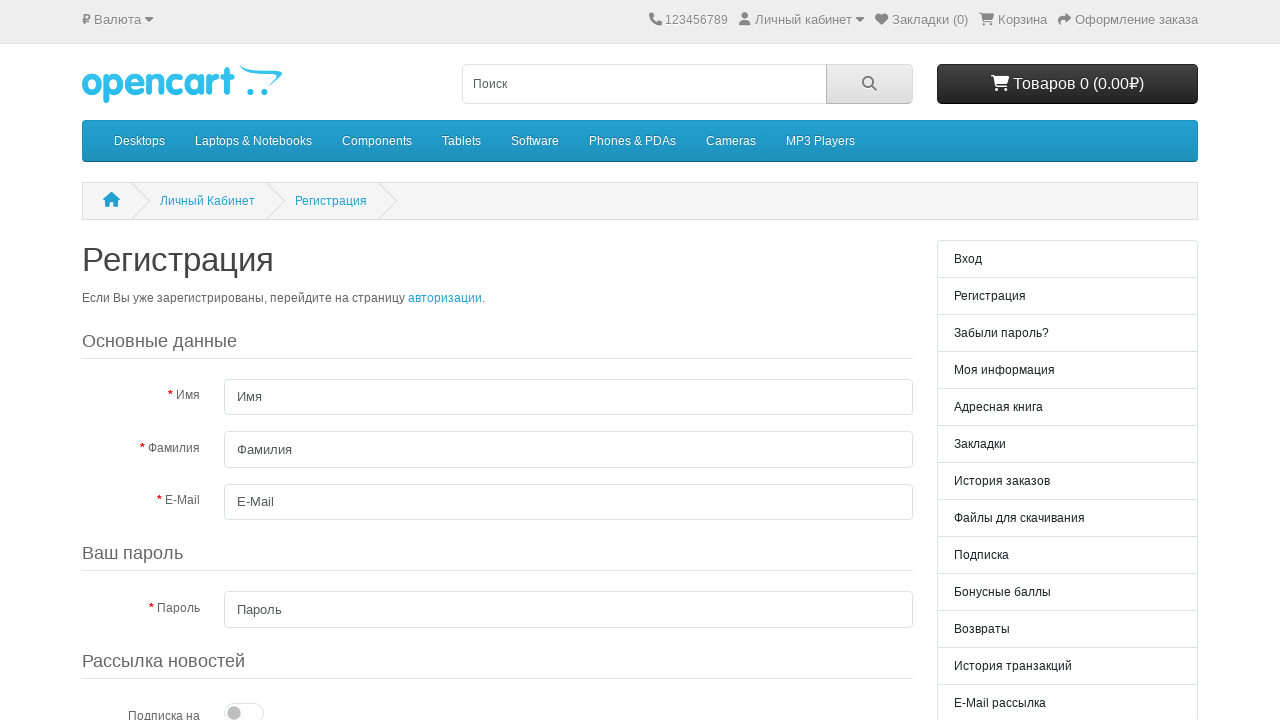

Scrolled down the registration form page
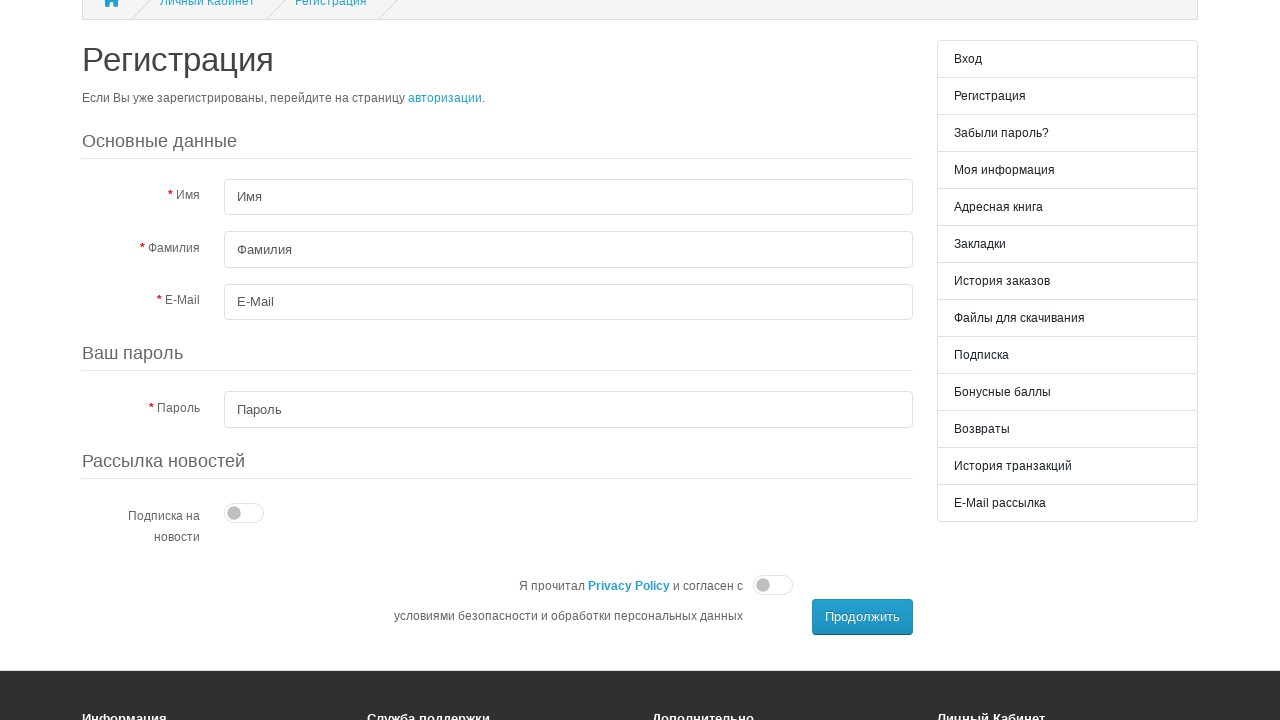

Filled first name field with digits '1234567890' (invalid input) on #input-firstname
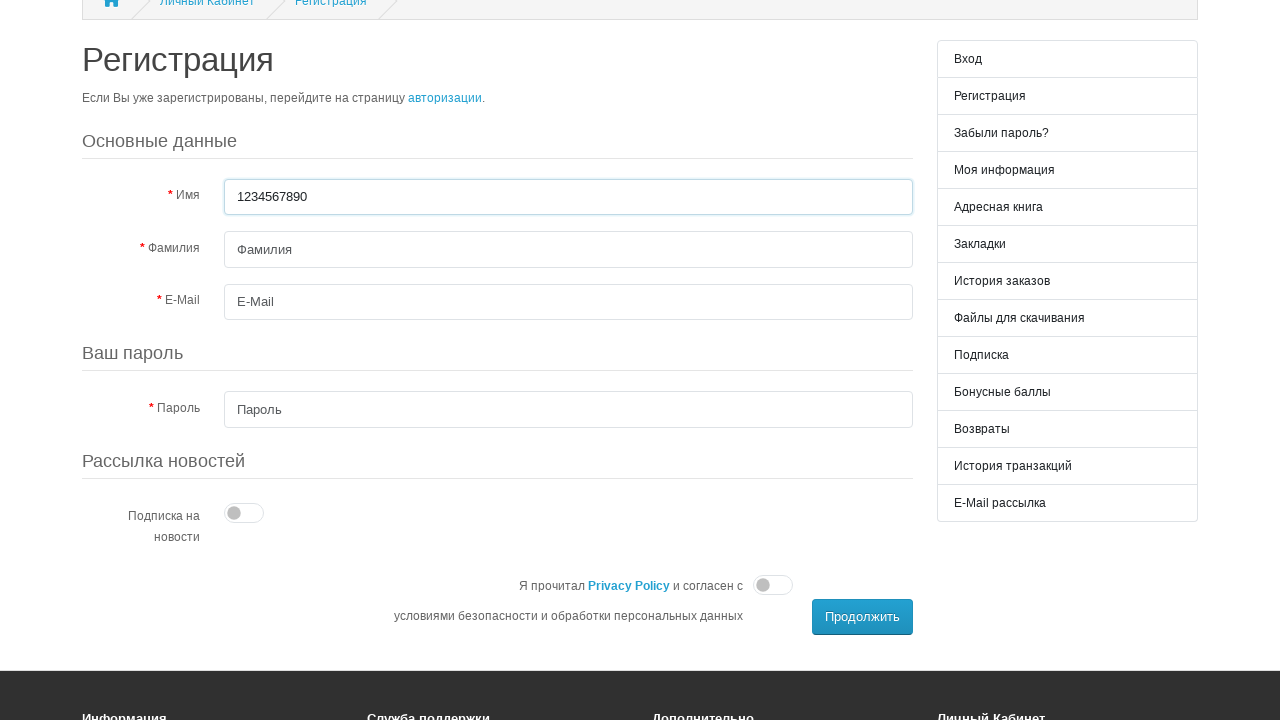

Filled last name field with 'Иванов' on #input-lastname
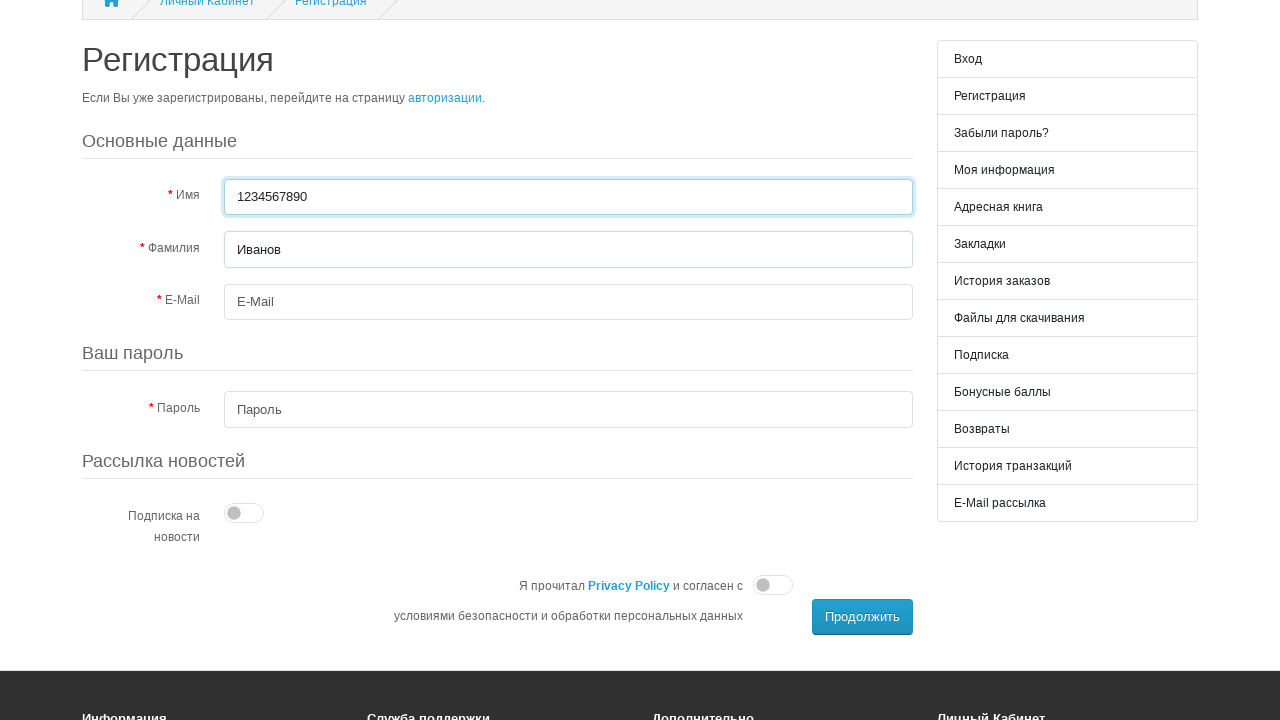

Filled email field with 'IvanIvan22222222@mail.ru' on #input-email
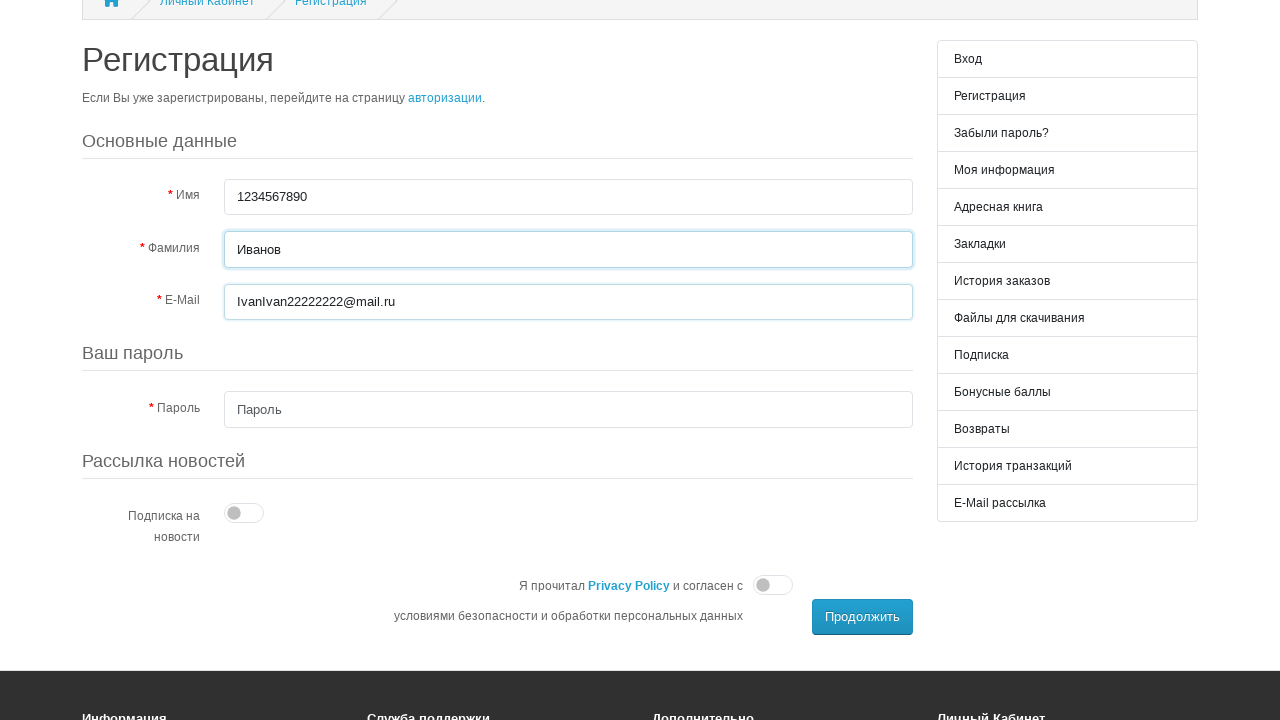

Filled password field with 'Q1w2e3l' on #input-password
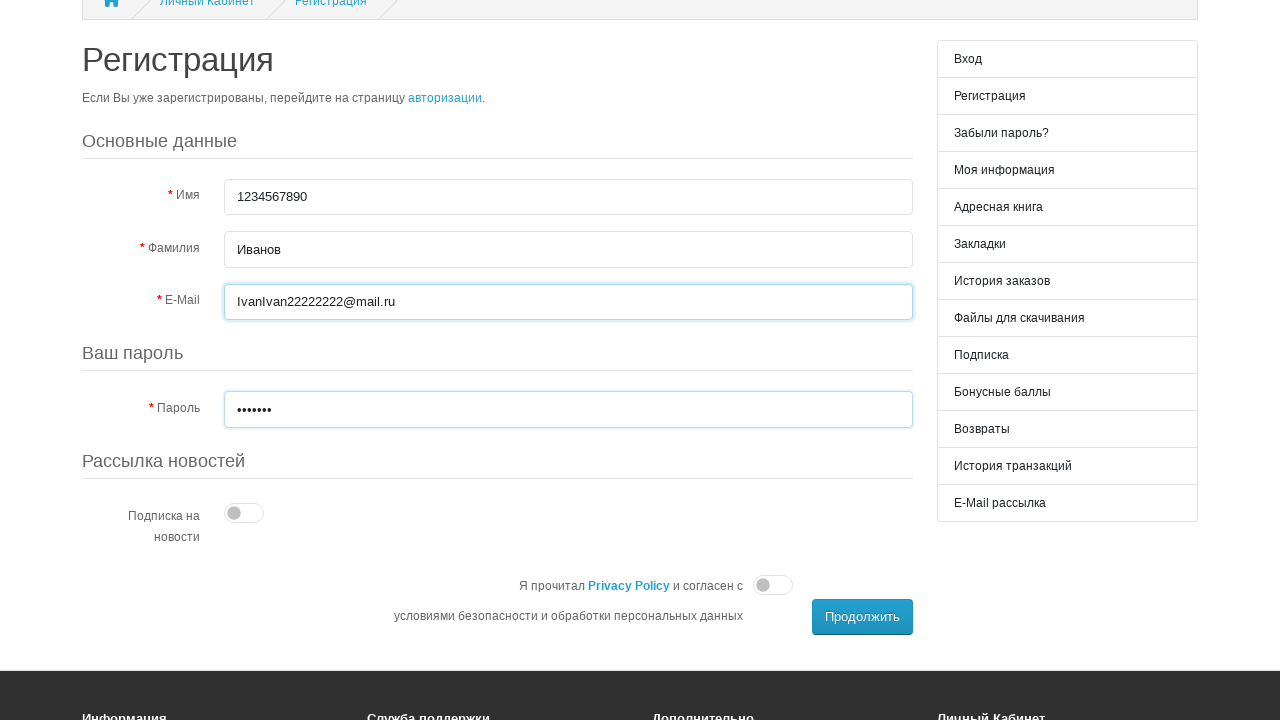

Checked newsletter checkbox at (244, 513) on #input-newsletter
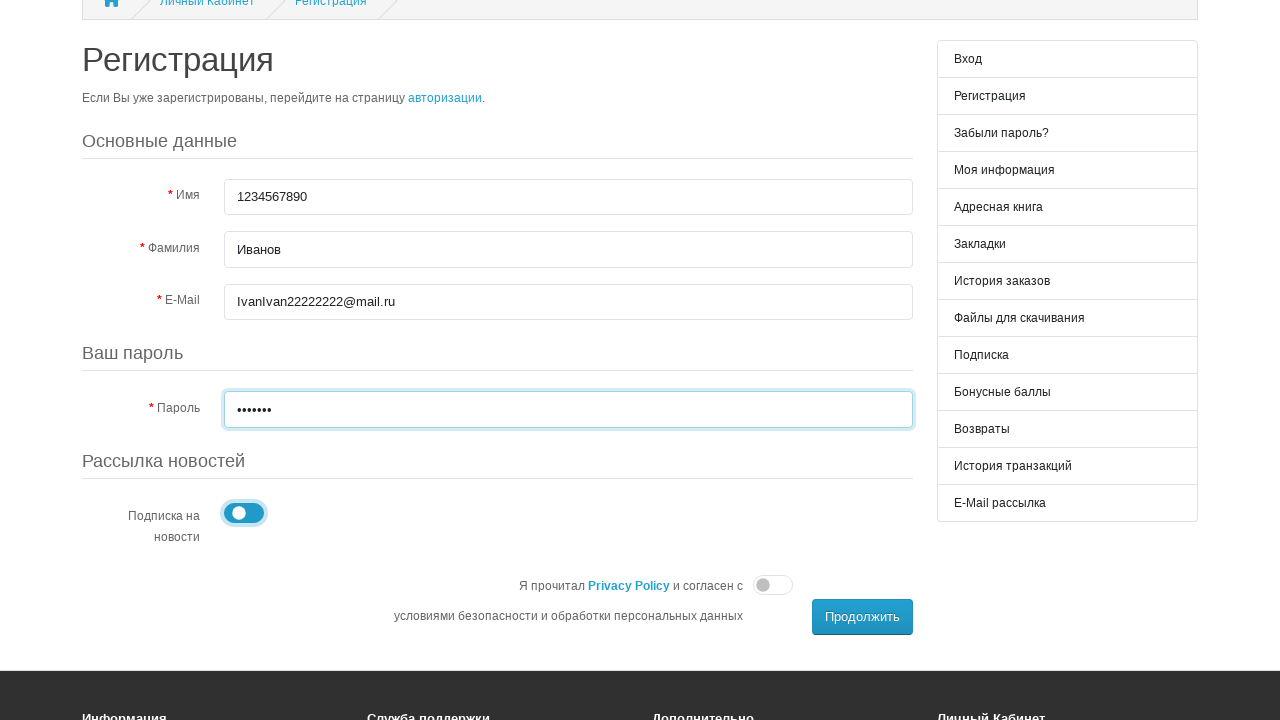

Checked agreement checkbox at (773, 585) on input[name='agree']
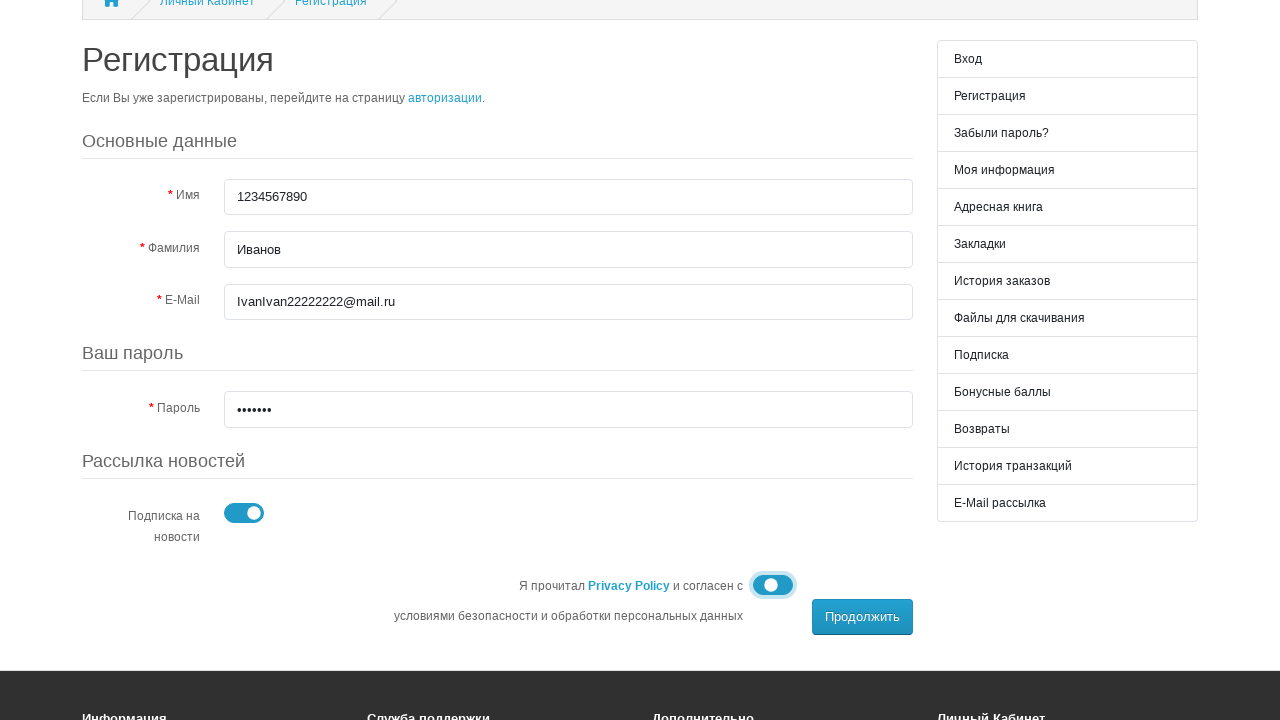

Clicked 'Продолжить' (Continue) button to submit registration form at (862, 617) on xpath=//button[text()='Продолжить']
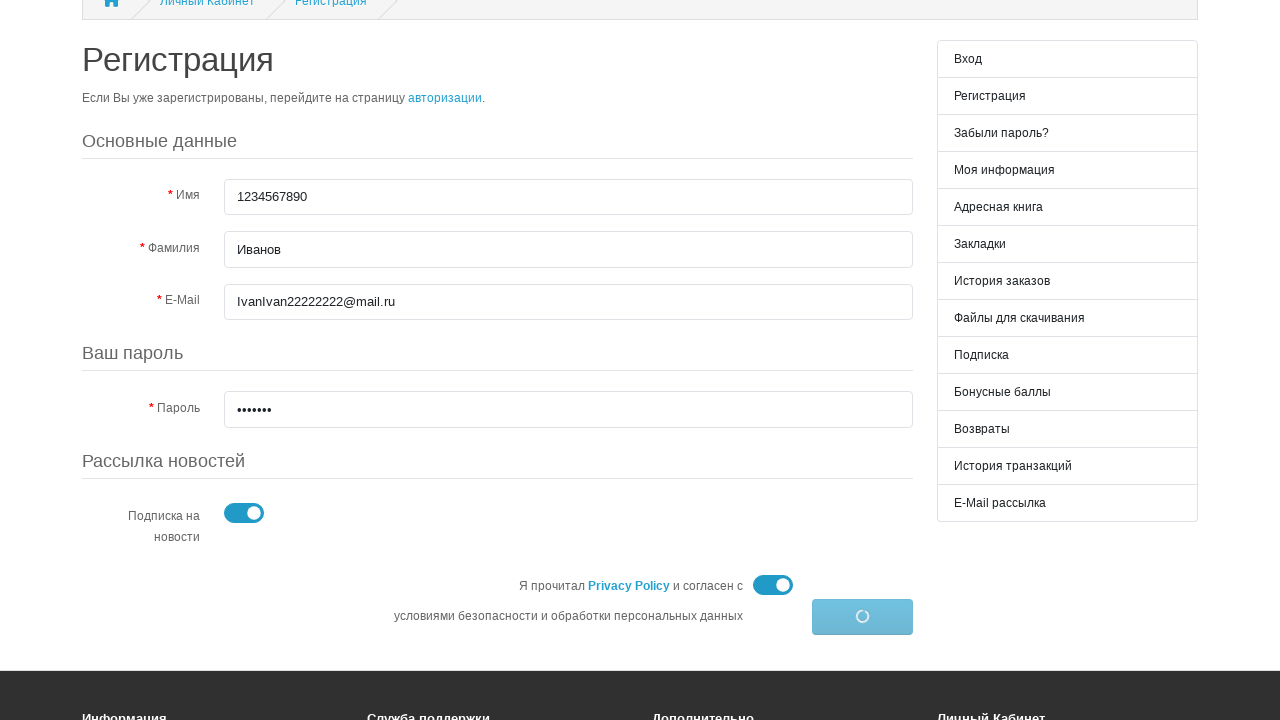

Waited 2 seconds for form validation response
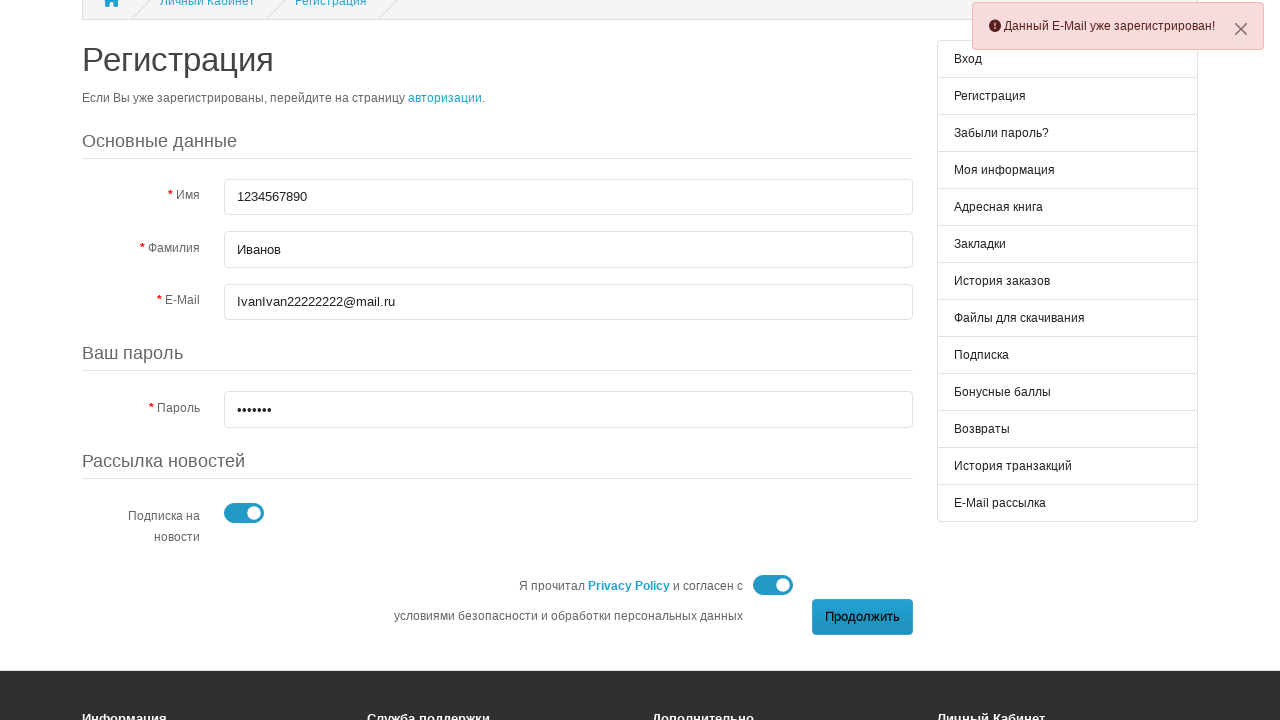

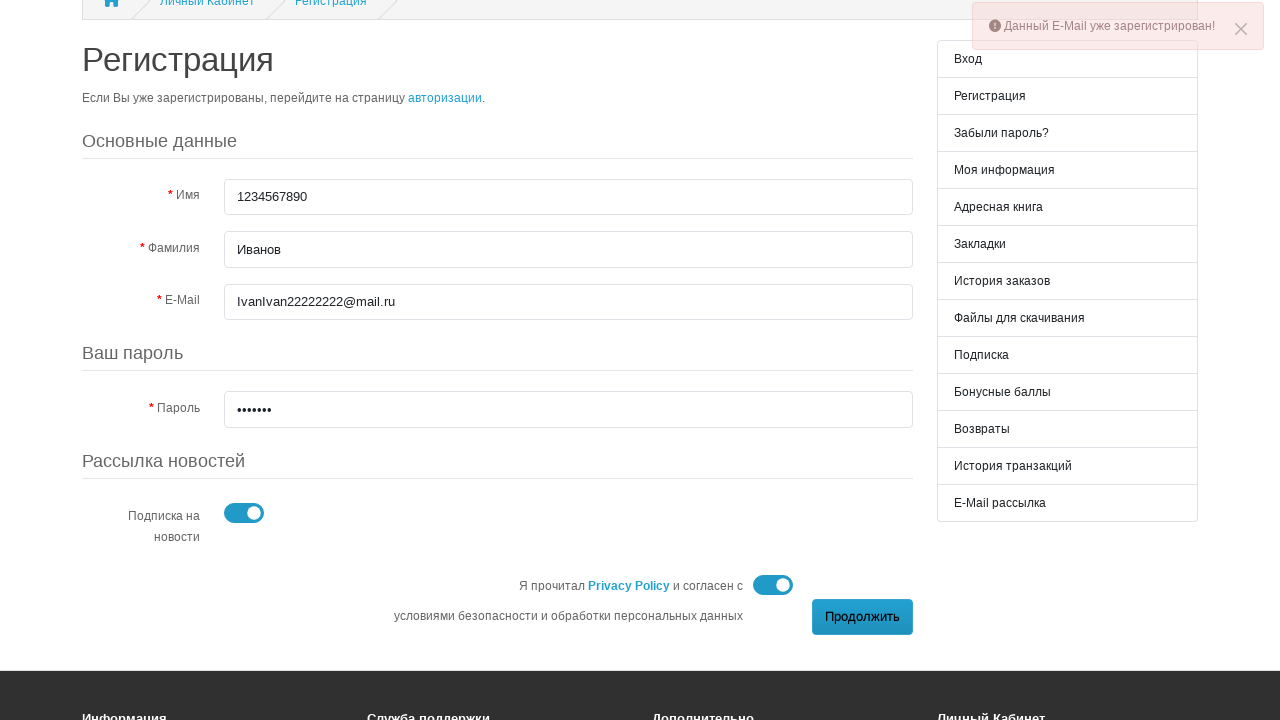